Tests interacting with a datepicker element inside an iframe by switching to the correct frame and clicking on the datepicker input field

Starting URL: https://jqueryui.com/datepicker/

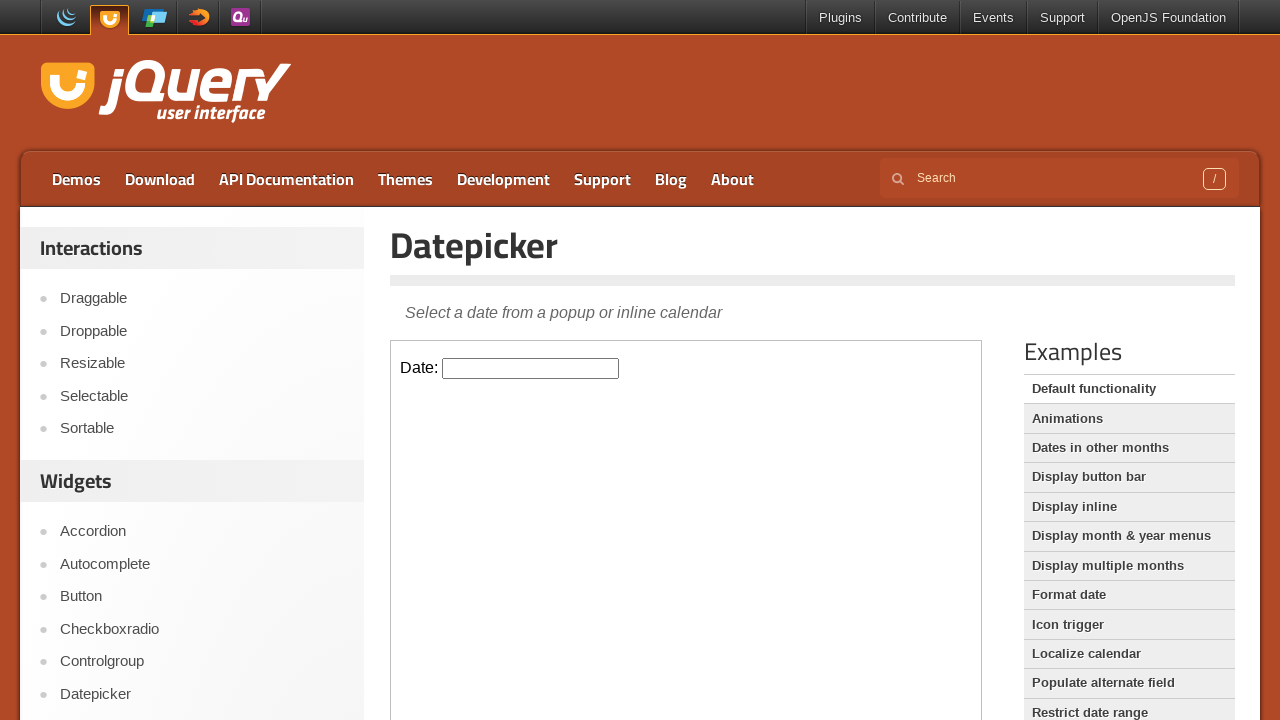

Retrieved all frames from the page
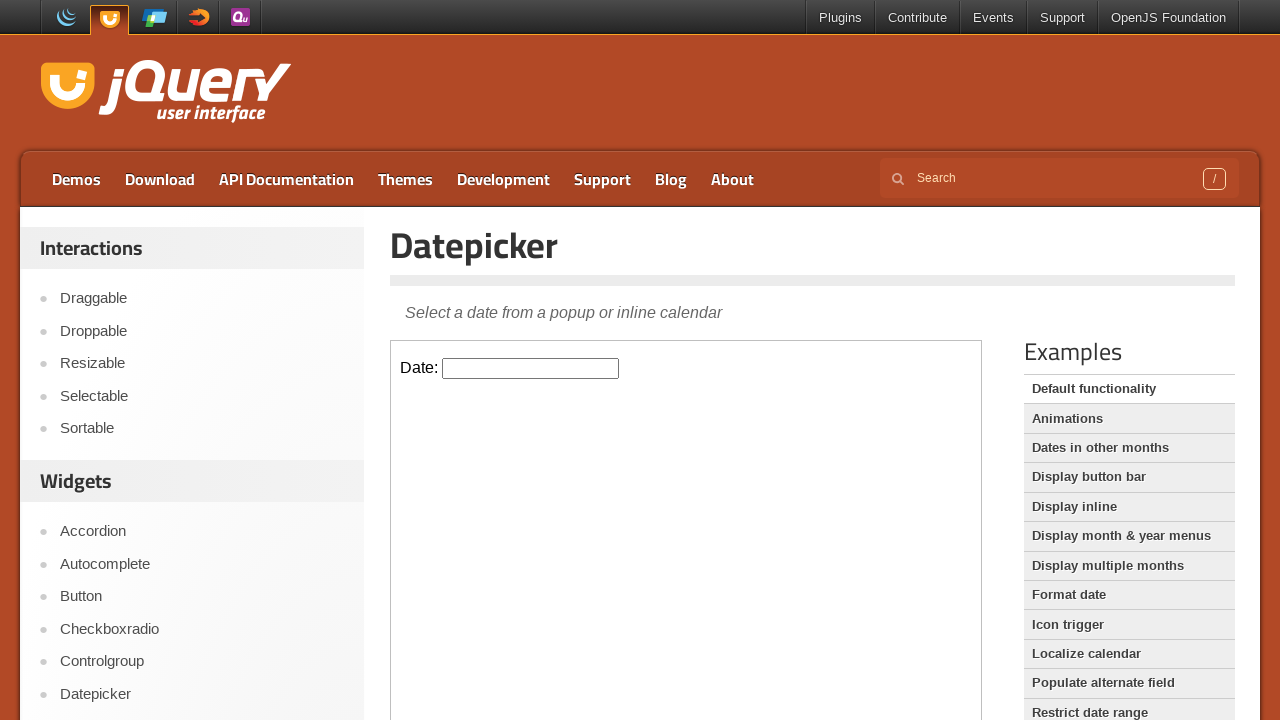

Found datepicker element in iframe
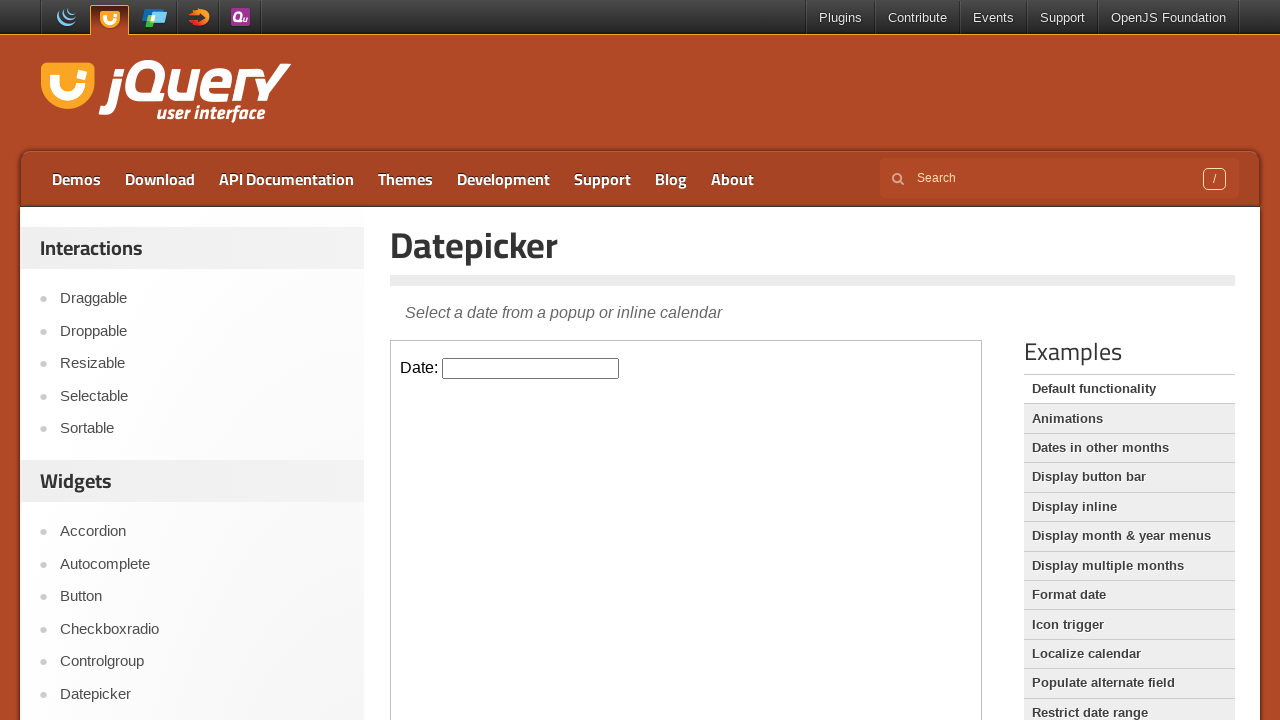

Clicked on the datepicker input field inside the iframe at (531, 368) on #datepicker
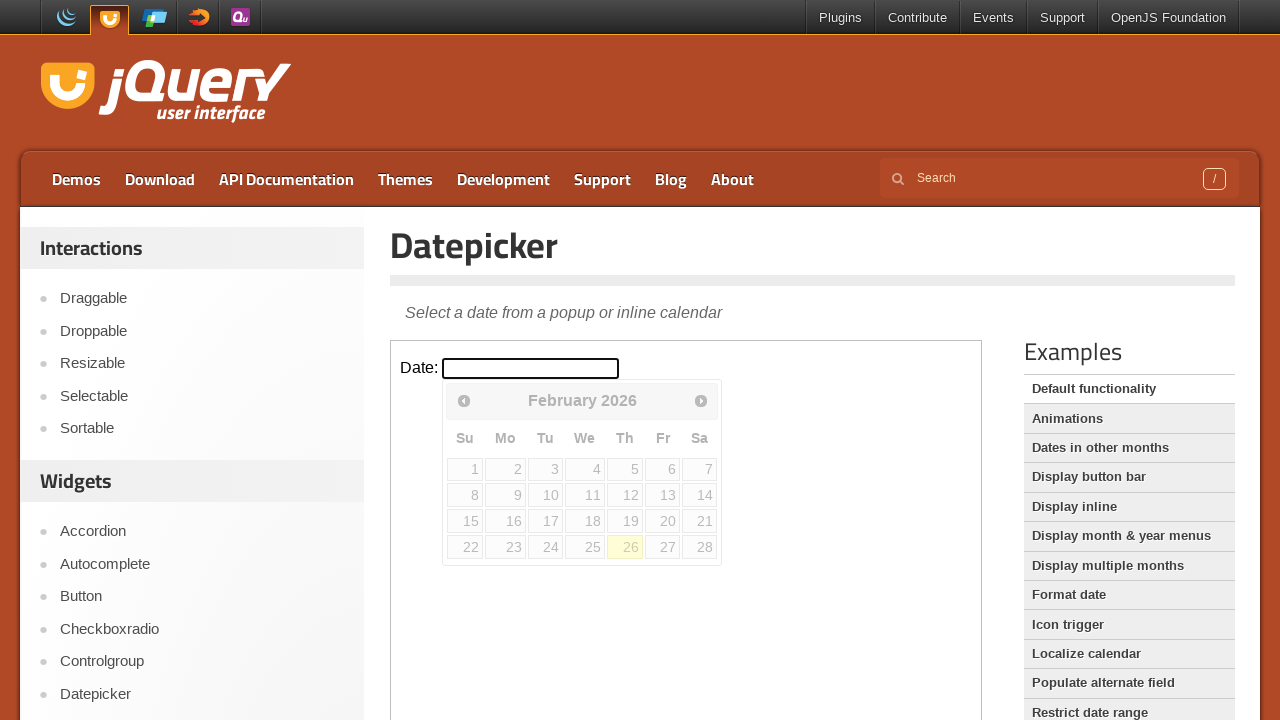

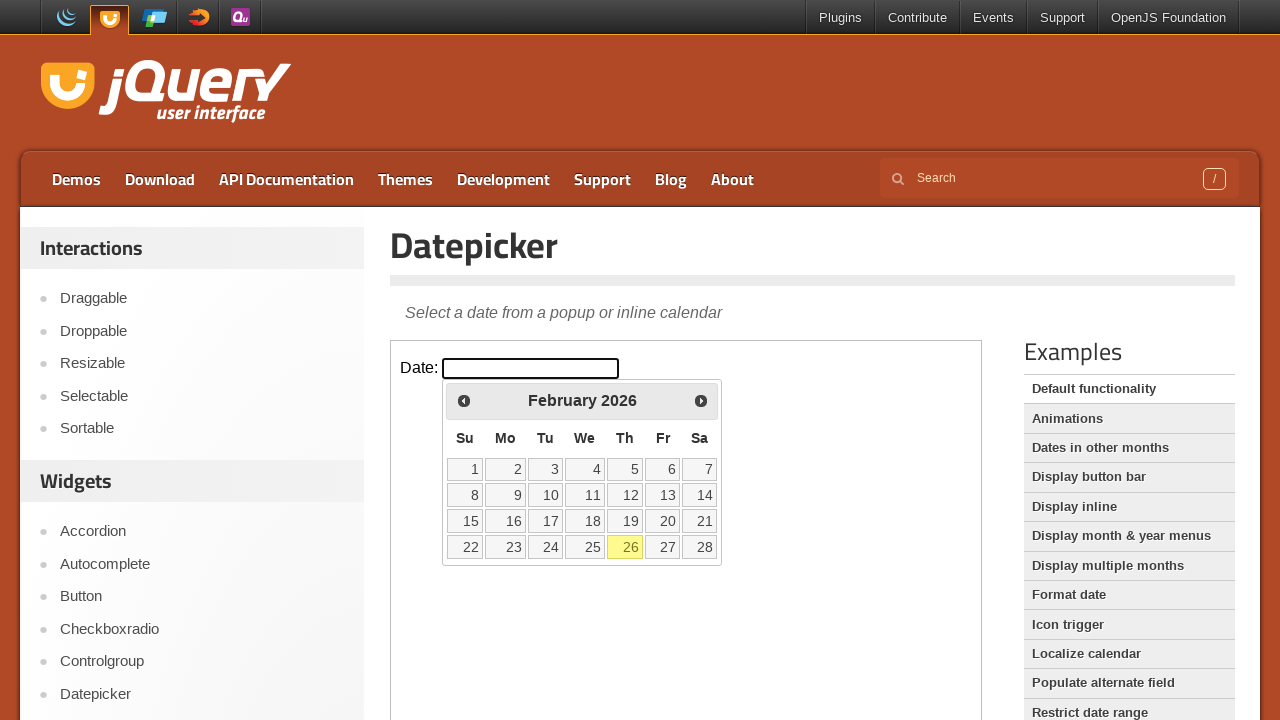